Automates playing the 2048 game by repeatedly pressing arrow keys in a pattern (up, right, down, left) until the game is over, then optionally restarts the game

Starting URL: https://play2048.co

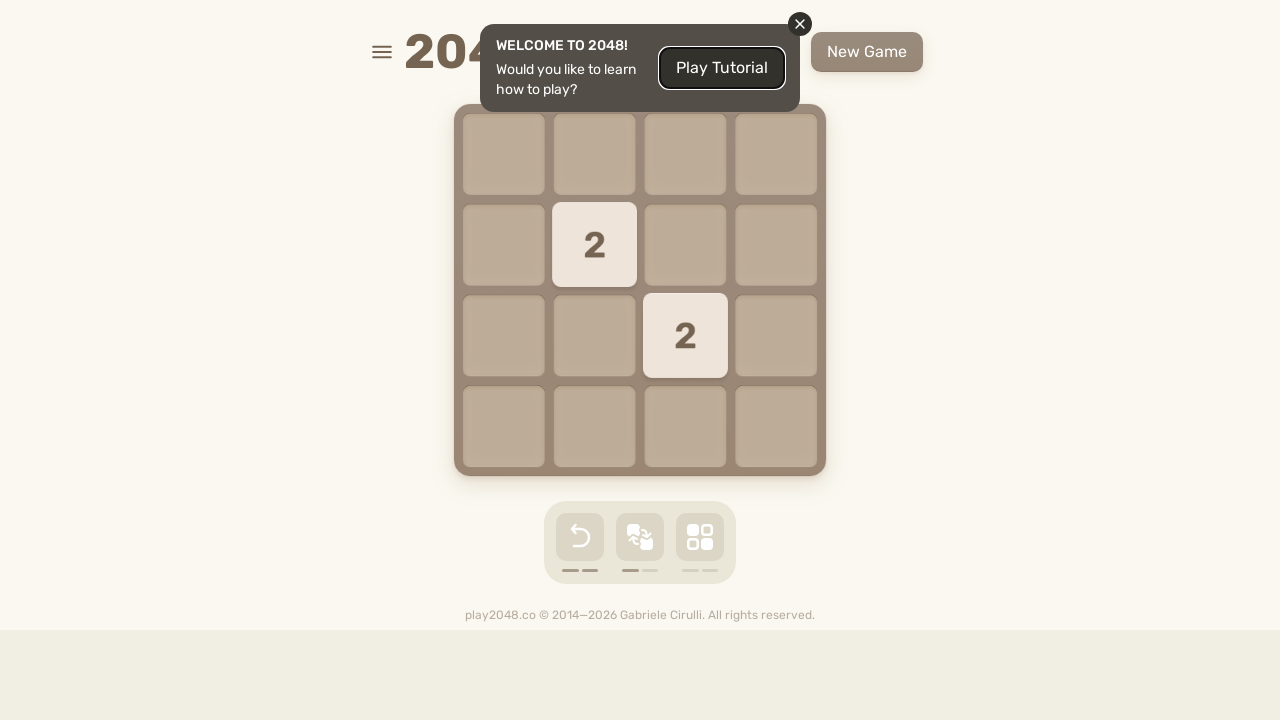

Navigated to 2048 game at https://play2048.co
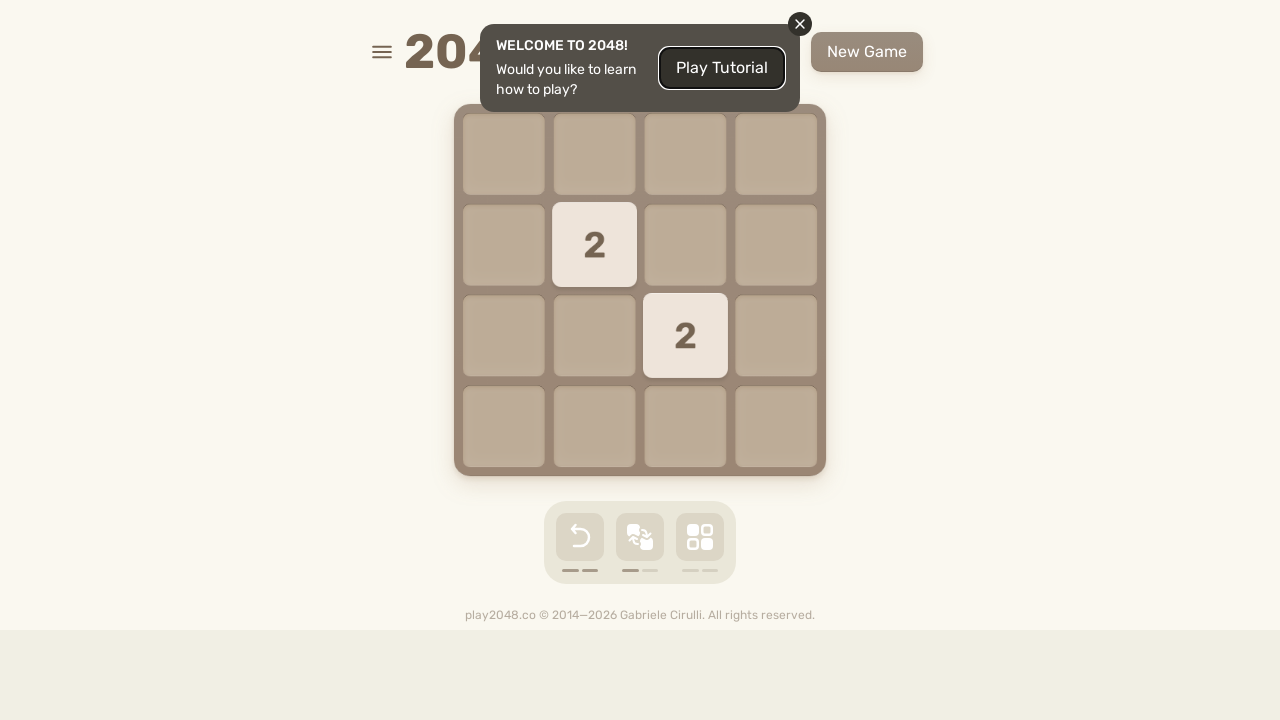

Pressed ArrowUp key
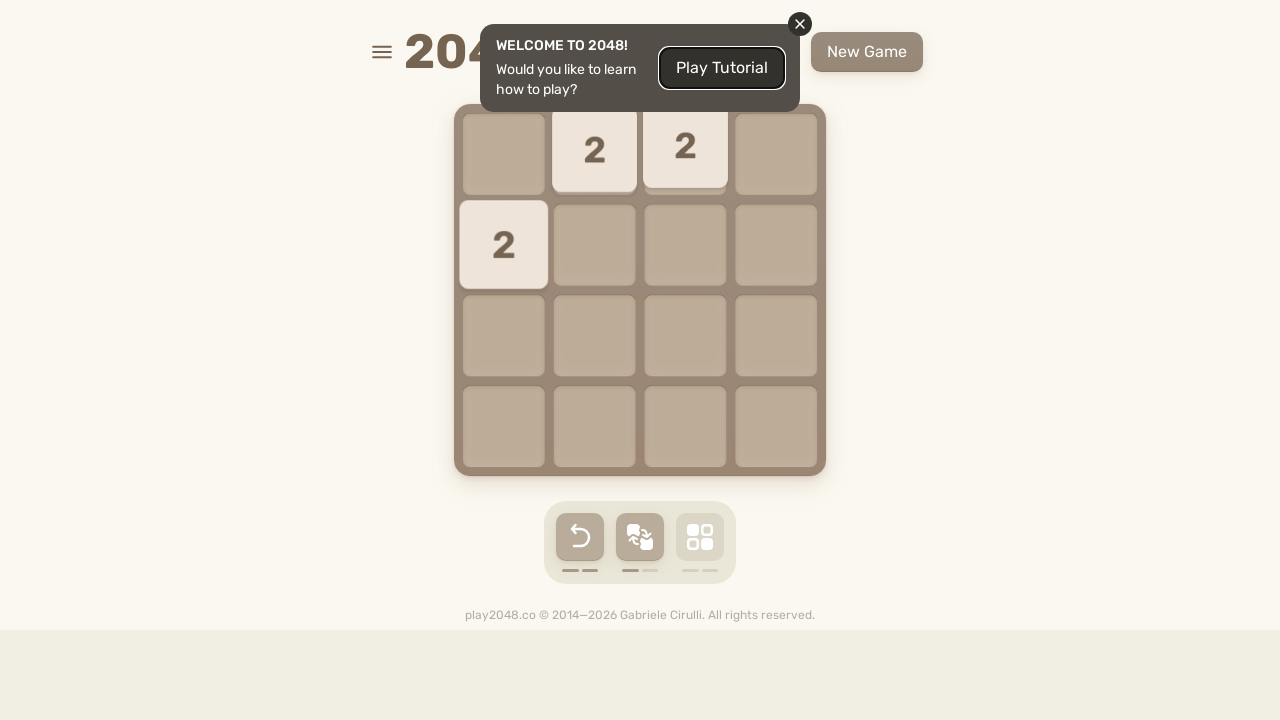

Pressed ArrowRight key
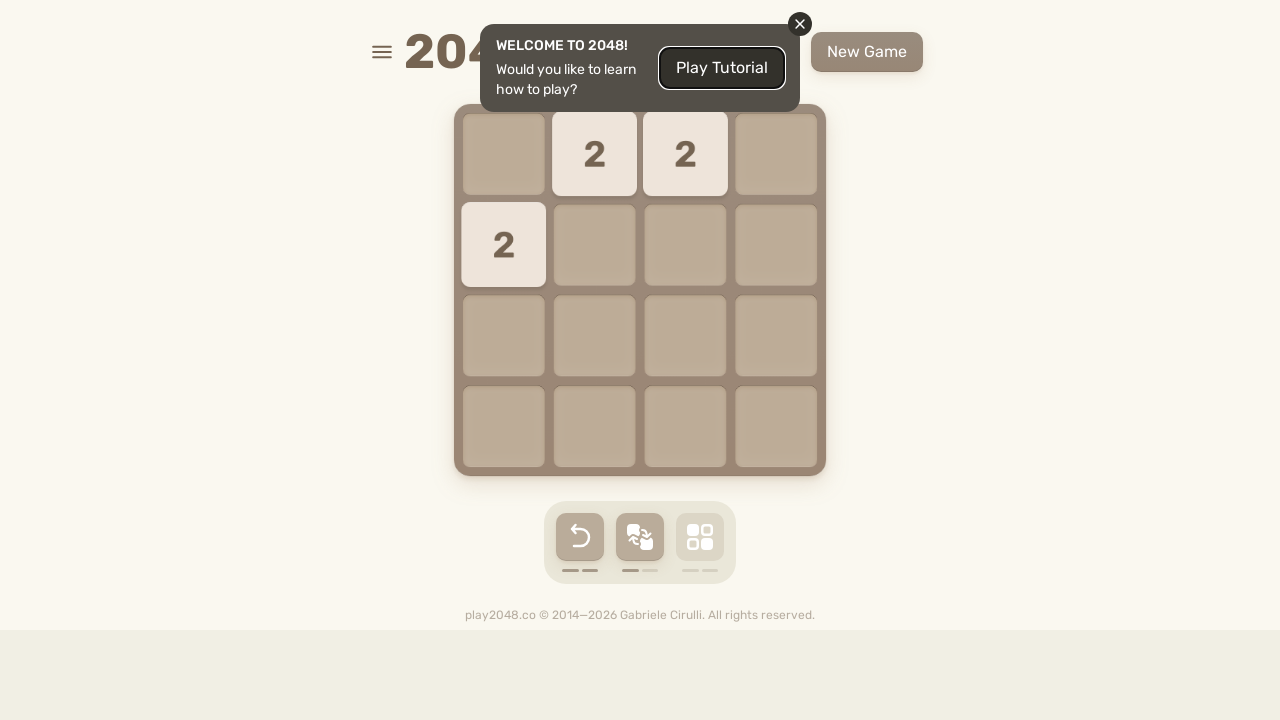

Pressed ArrowDown key
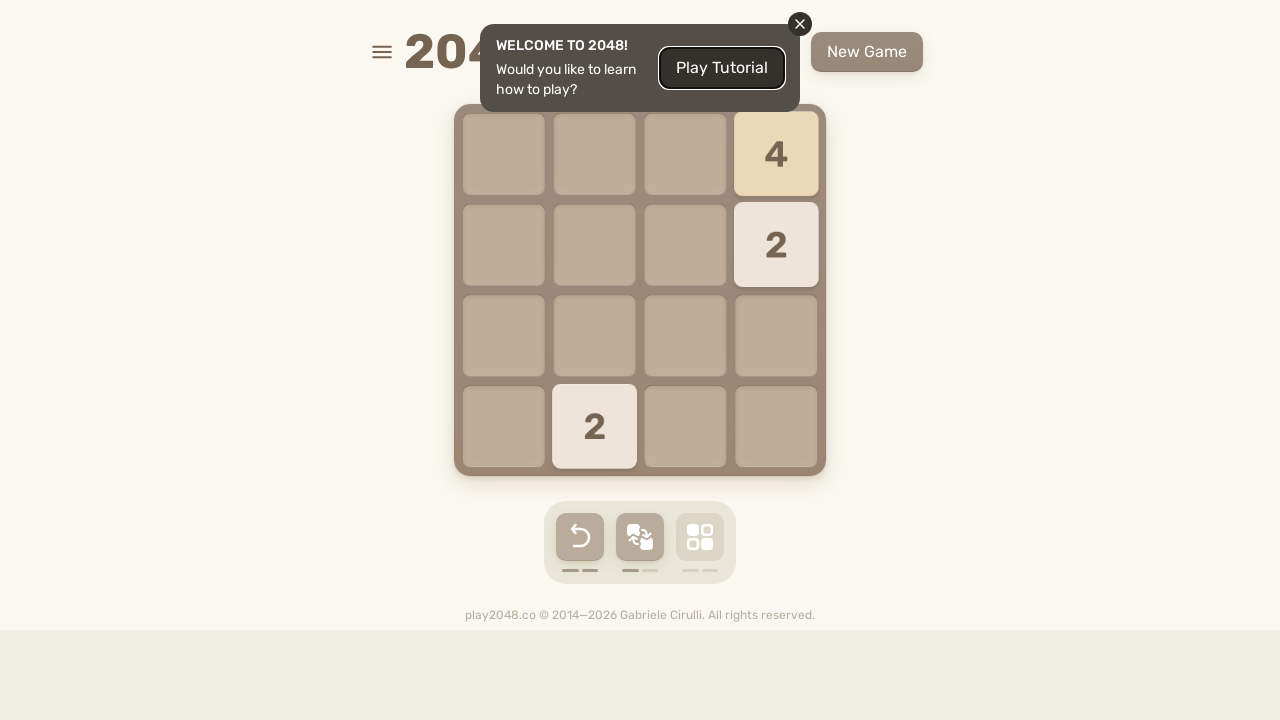

Pressed ArrowLeft key
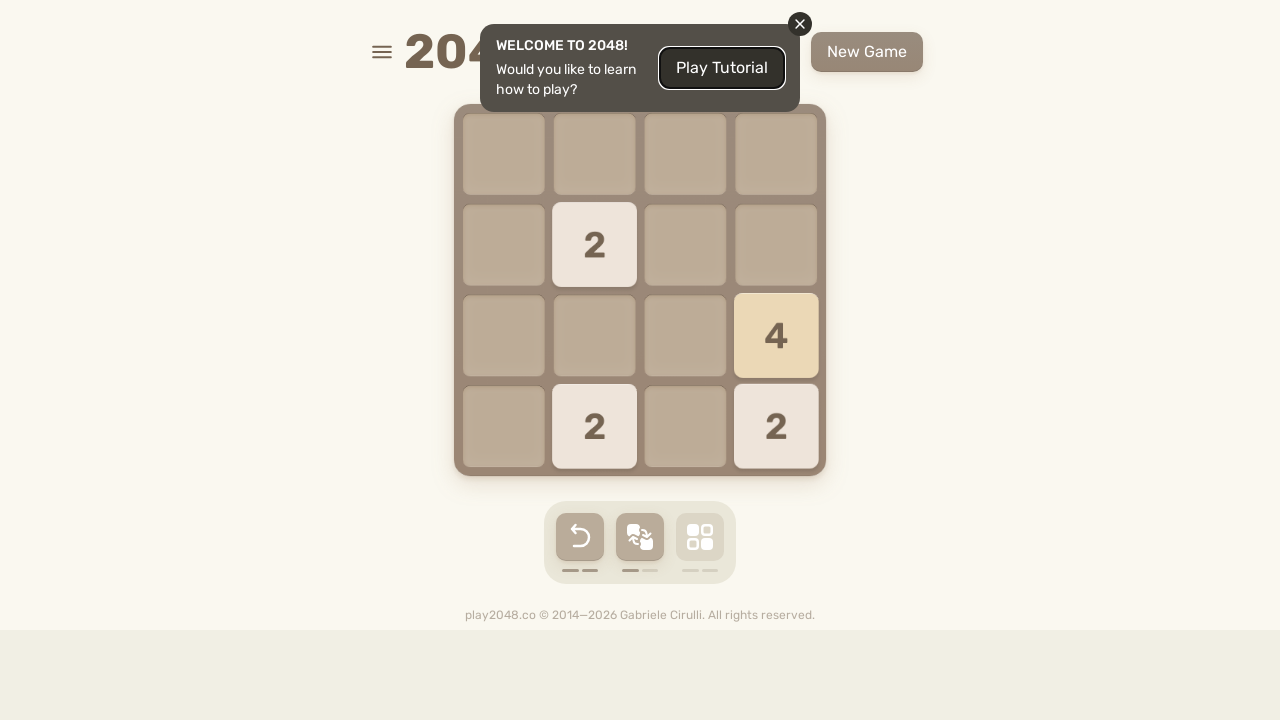

Pressed ArrowUp key
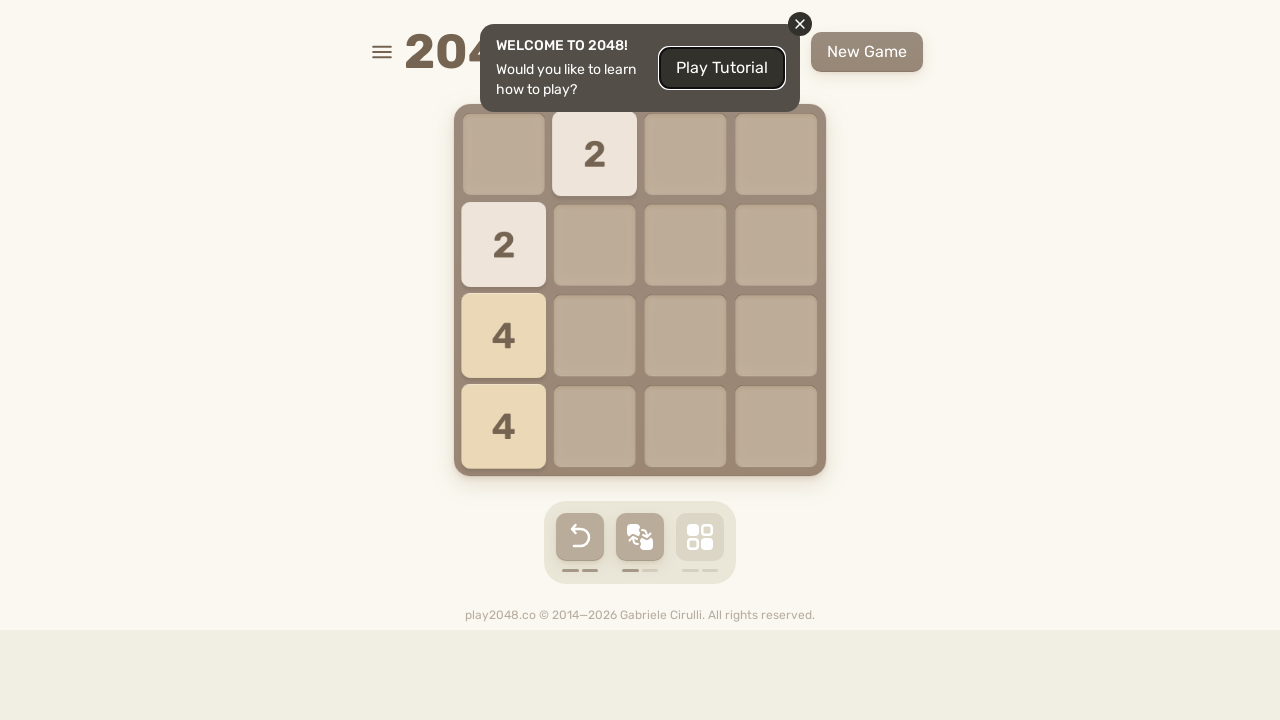

Pressed ArrowRight key
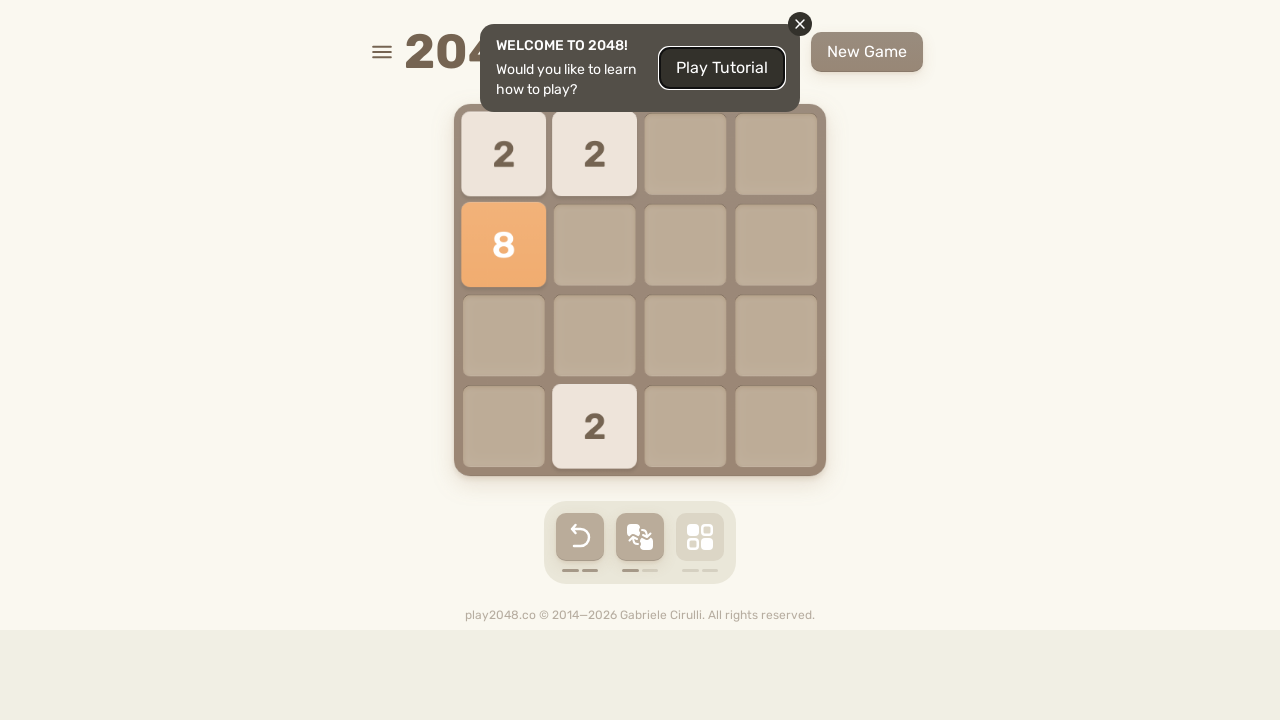

Pressed ArrowDown key
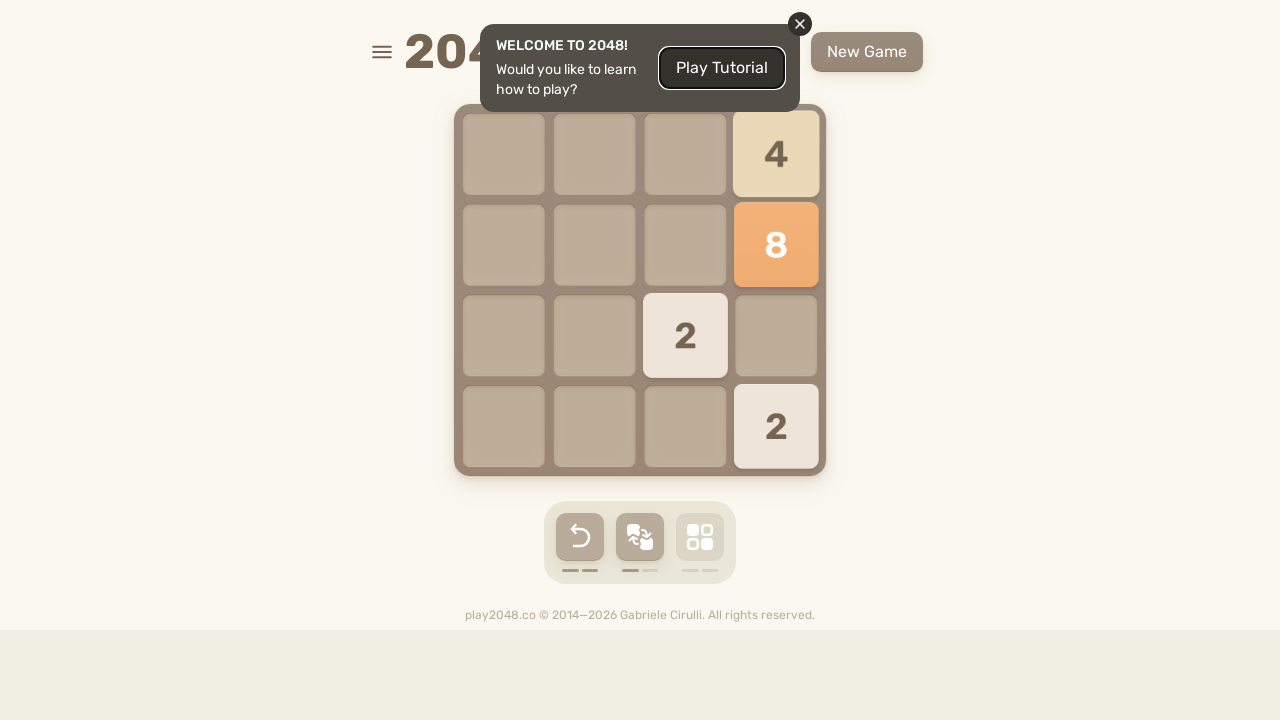

Pressed ArrowLeft key
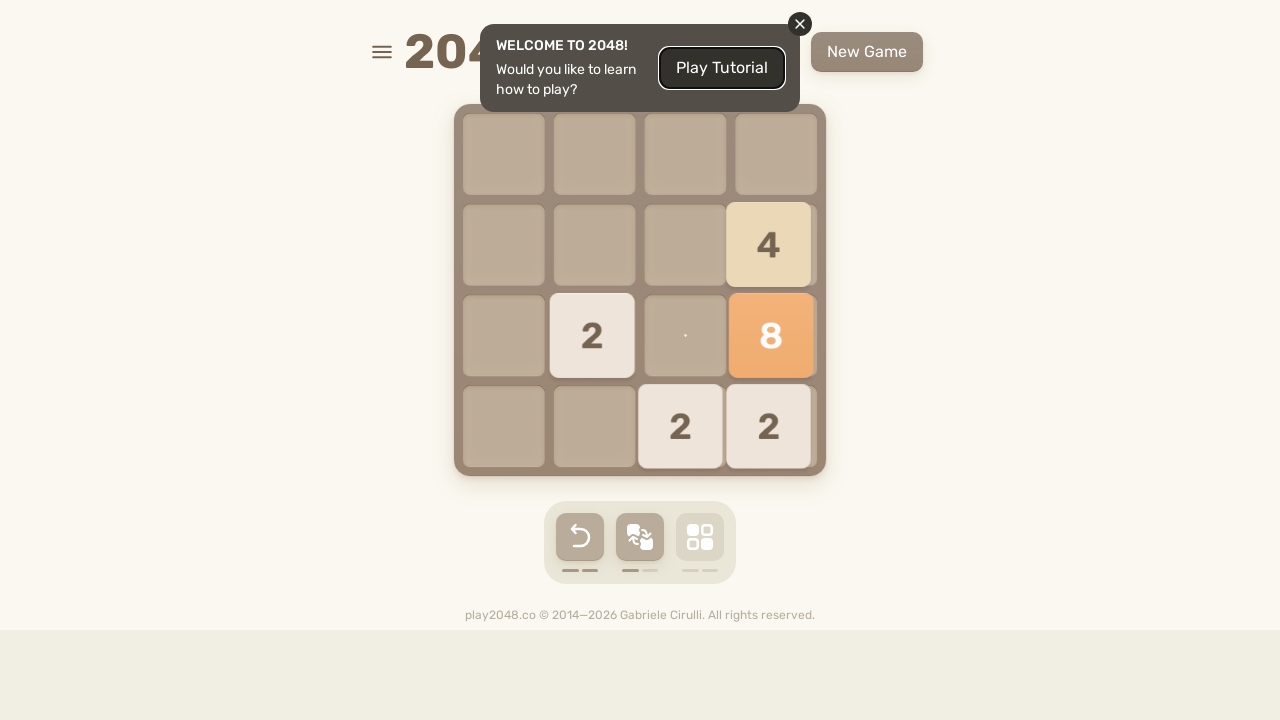

Pressed ArrowUp key
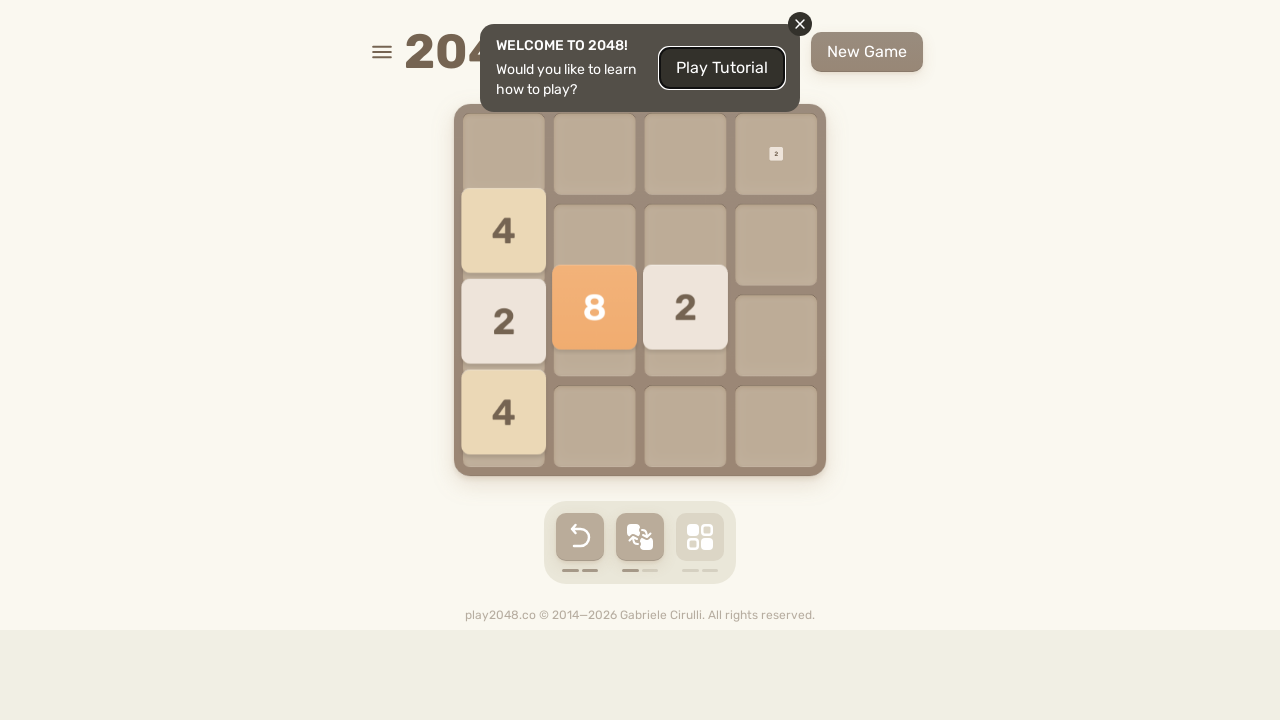

Pressed ArrowRight key
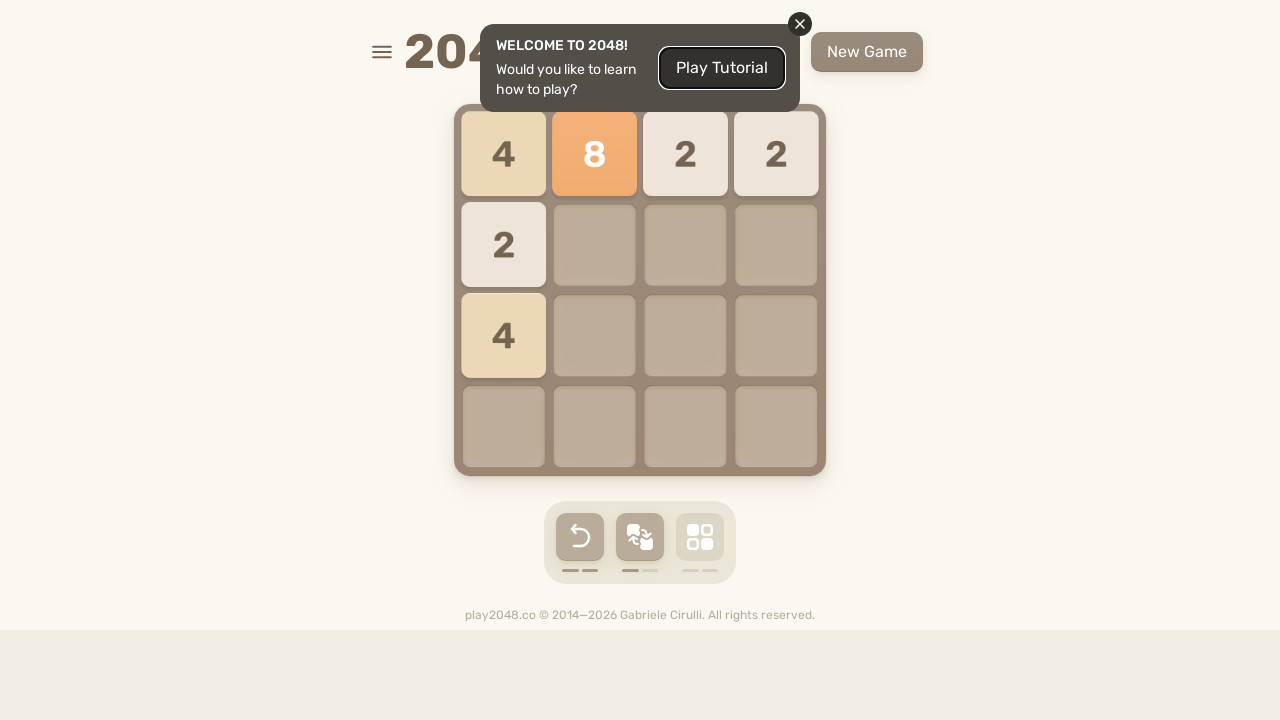

Pressed ArrowDown key
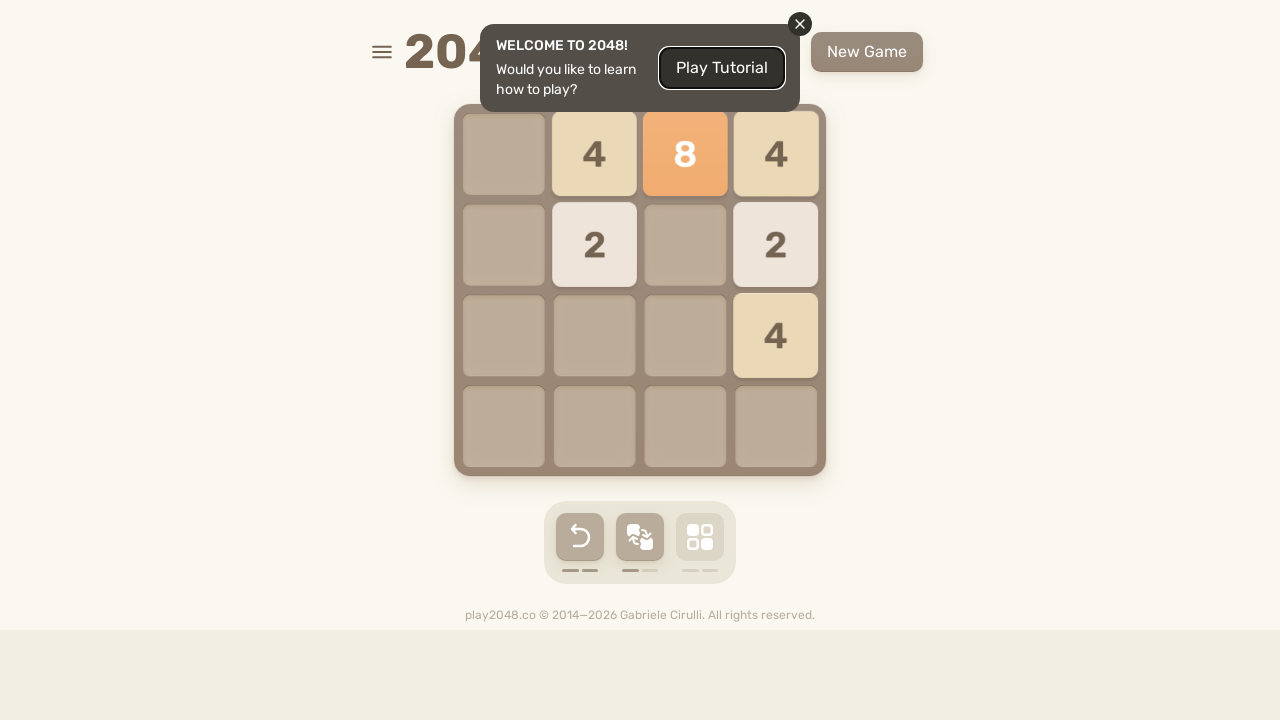

Pressed ArrowLeft key
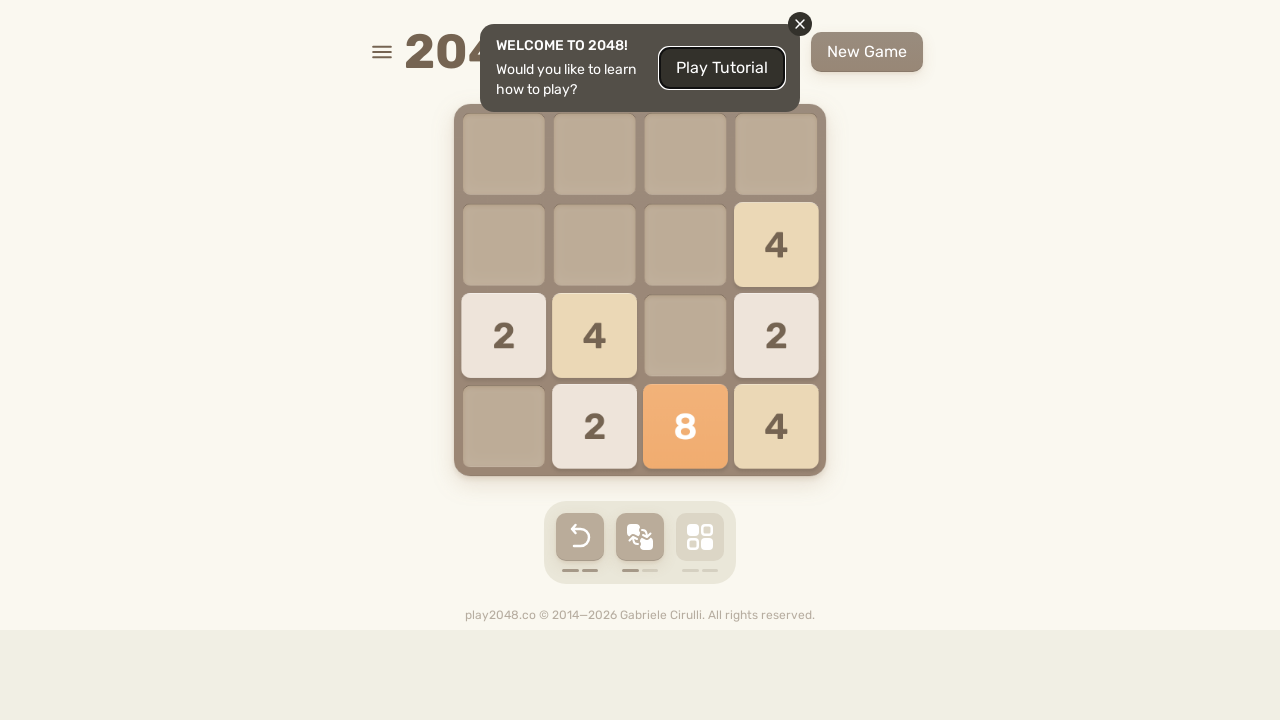

Pressed ArrowUp key
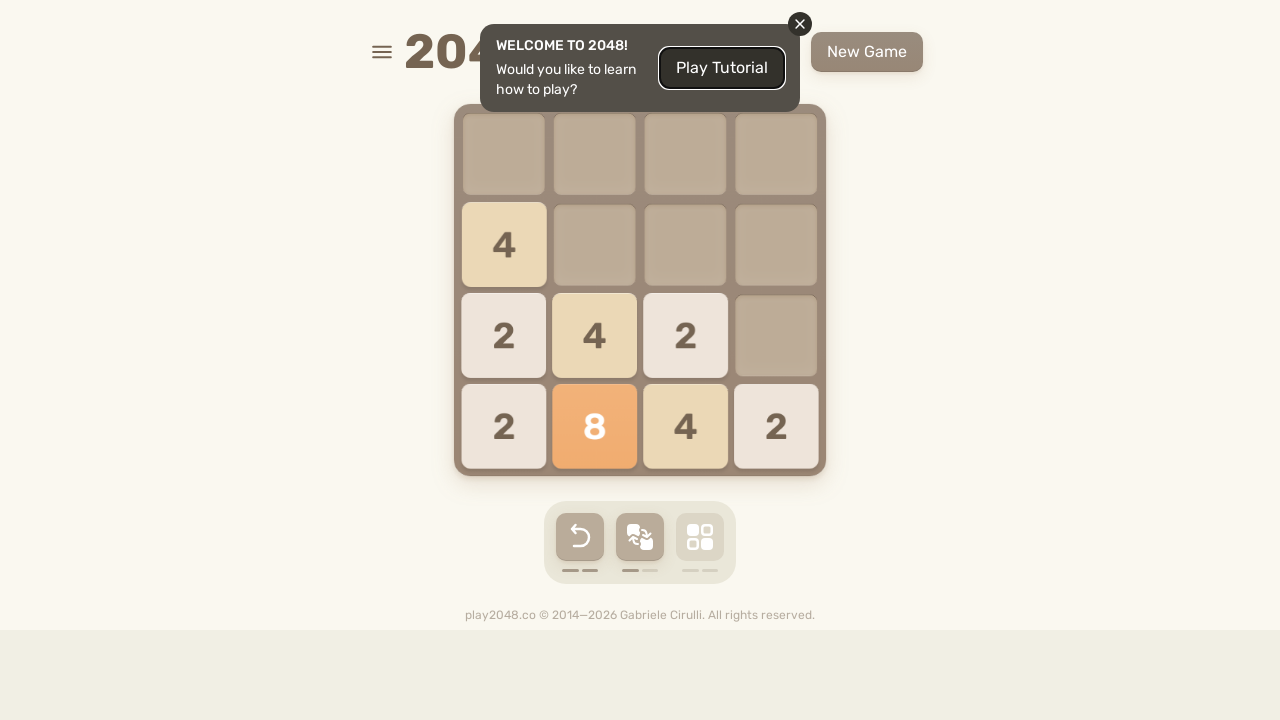

Pressed ArrowRight key
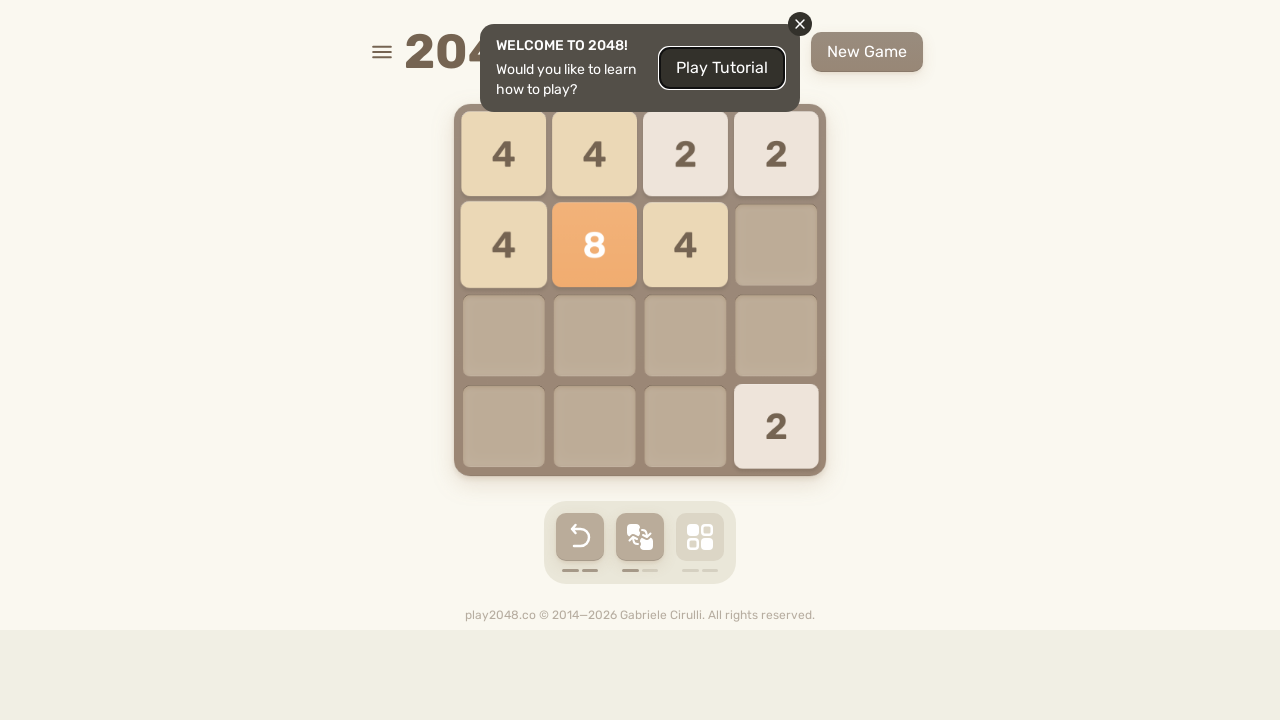

Pressed ArrowDown key
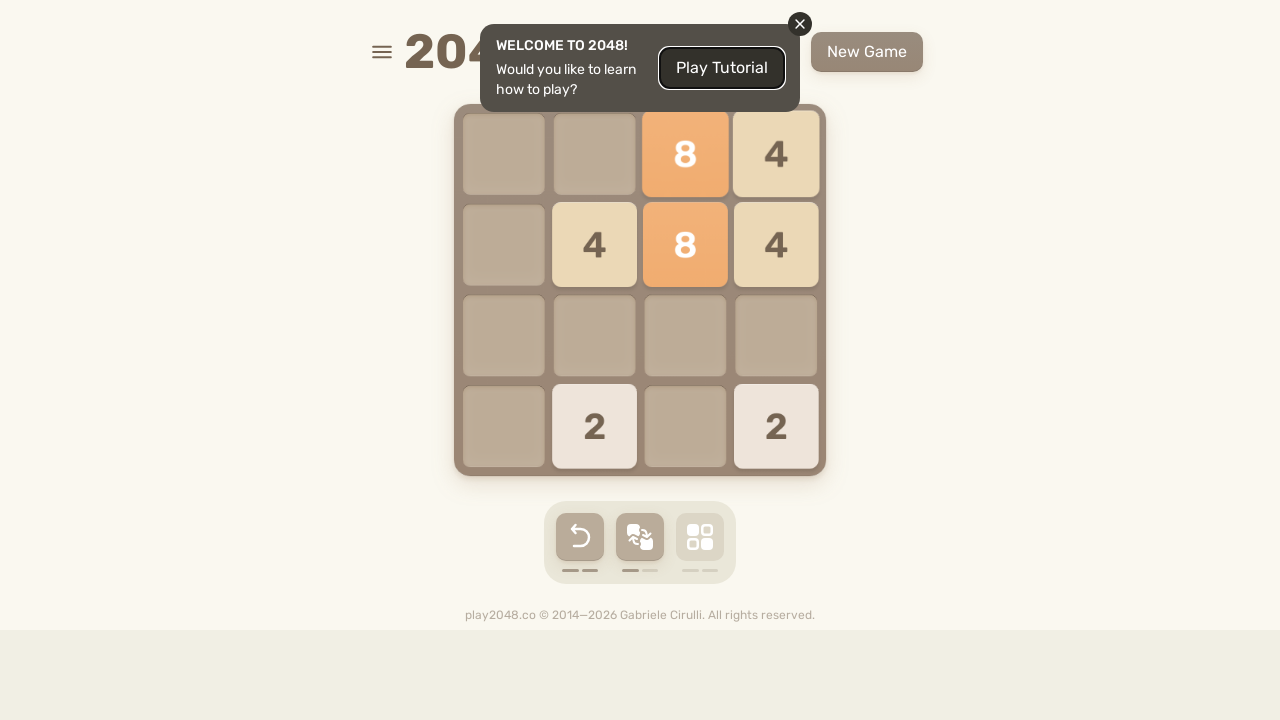

Pressed ArrowLeft key
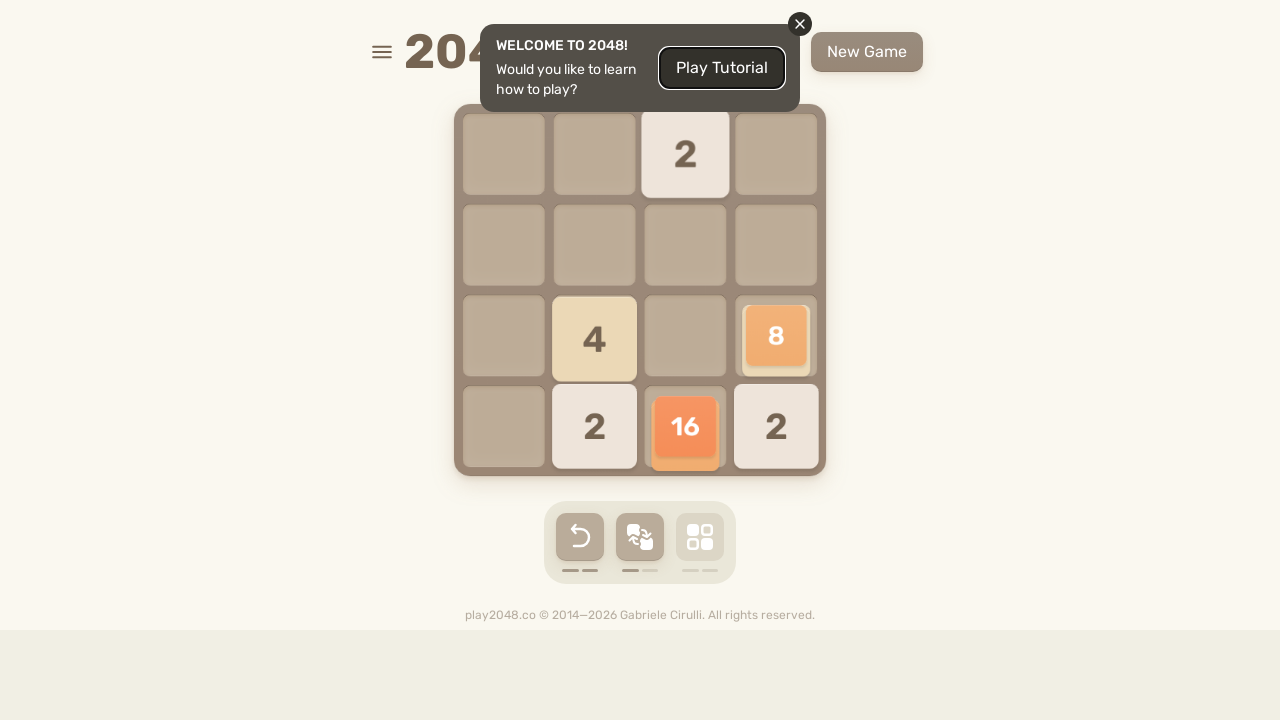

Pressed ArrowUp key
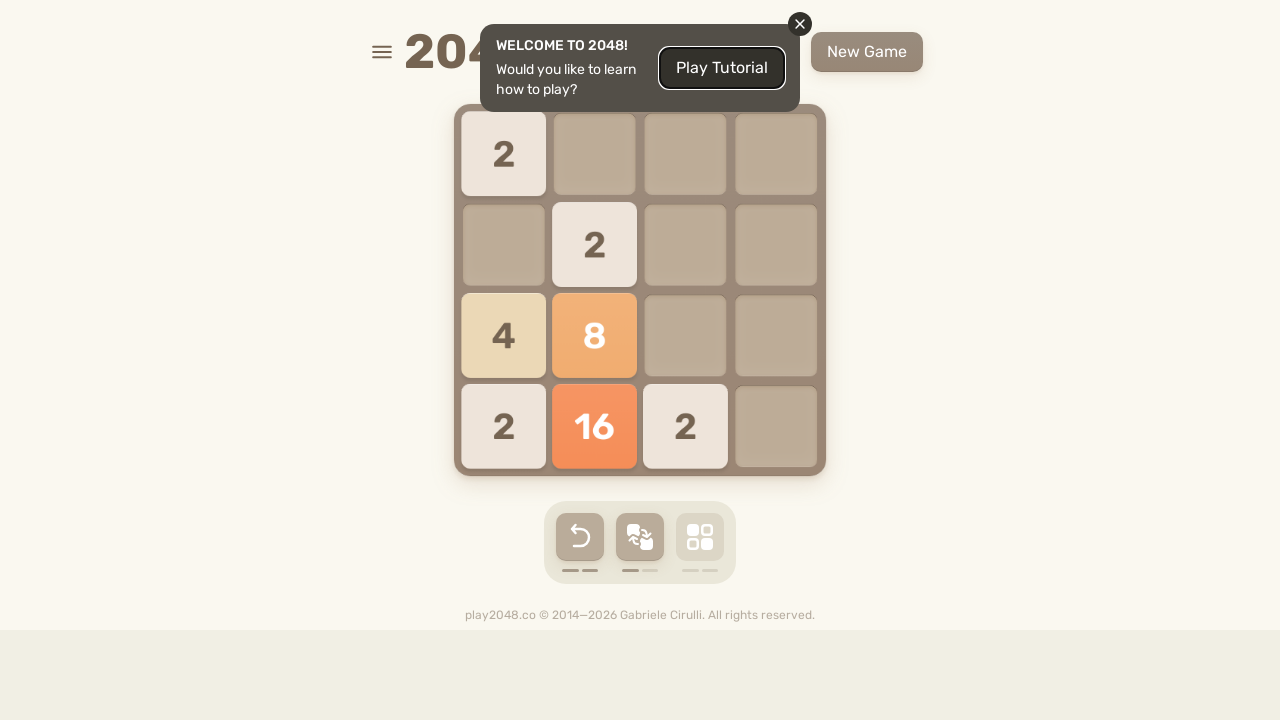

Pressed ArrowRight key
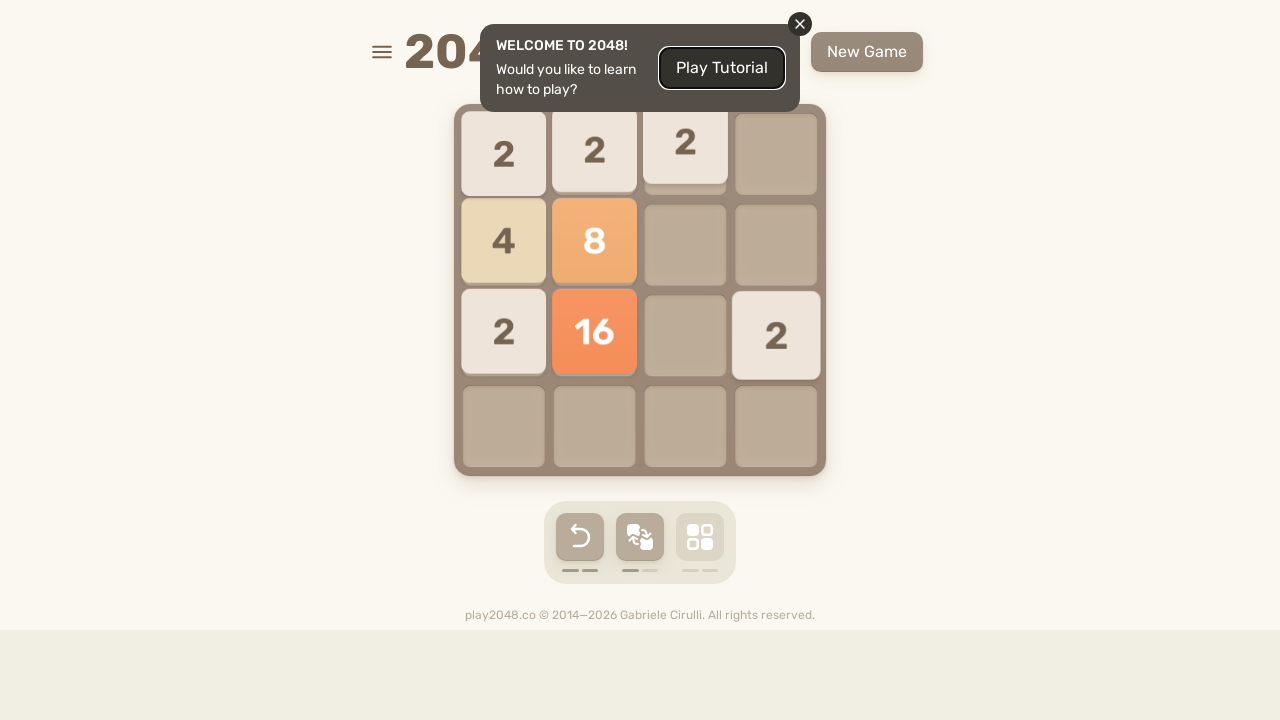

Pressed ArrowDown key
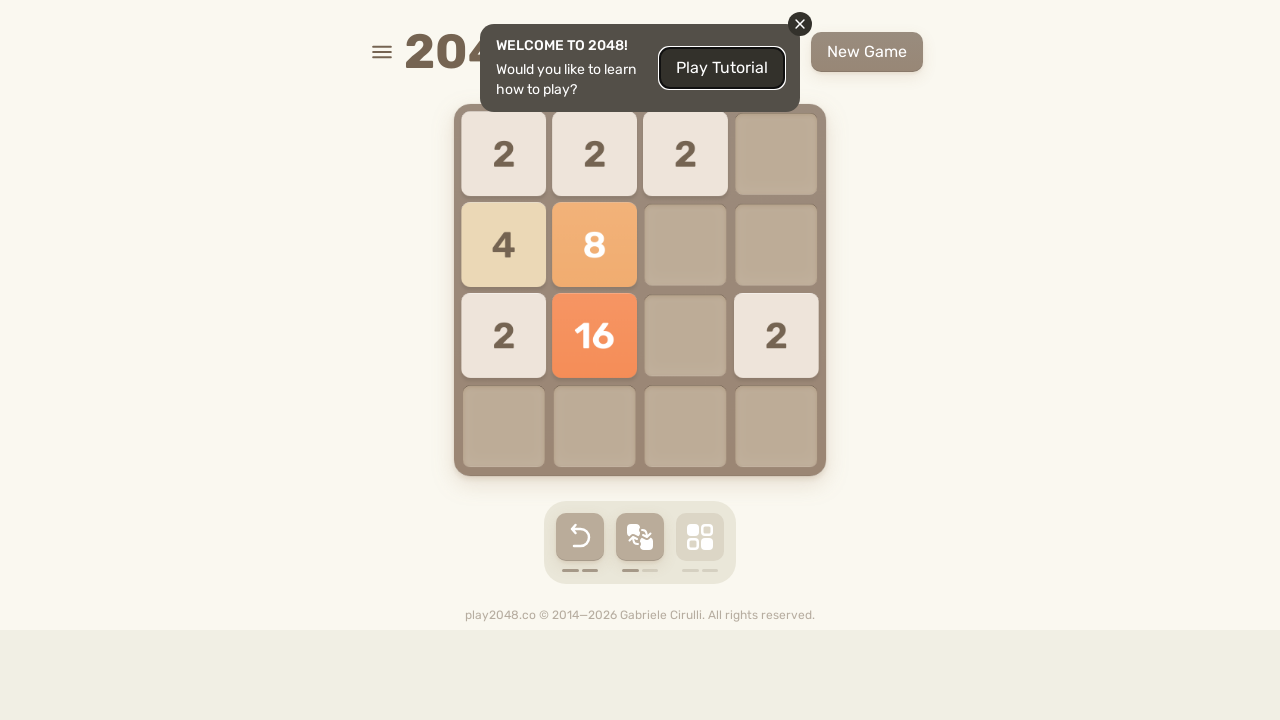

Pressed ArrowLeft key
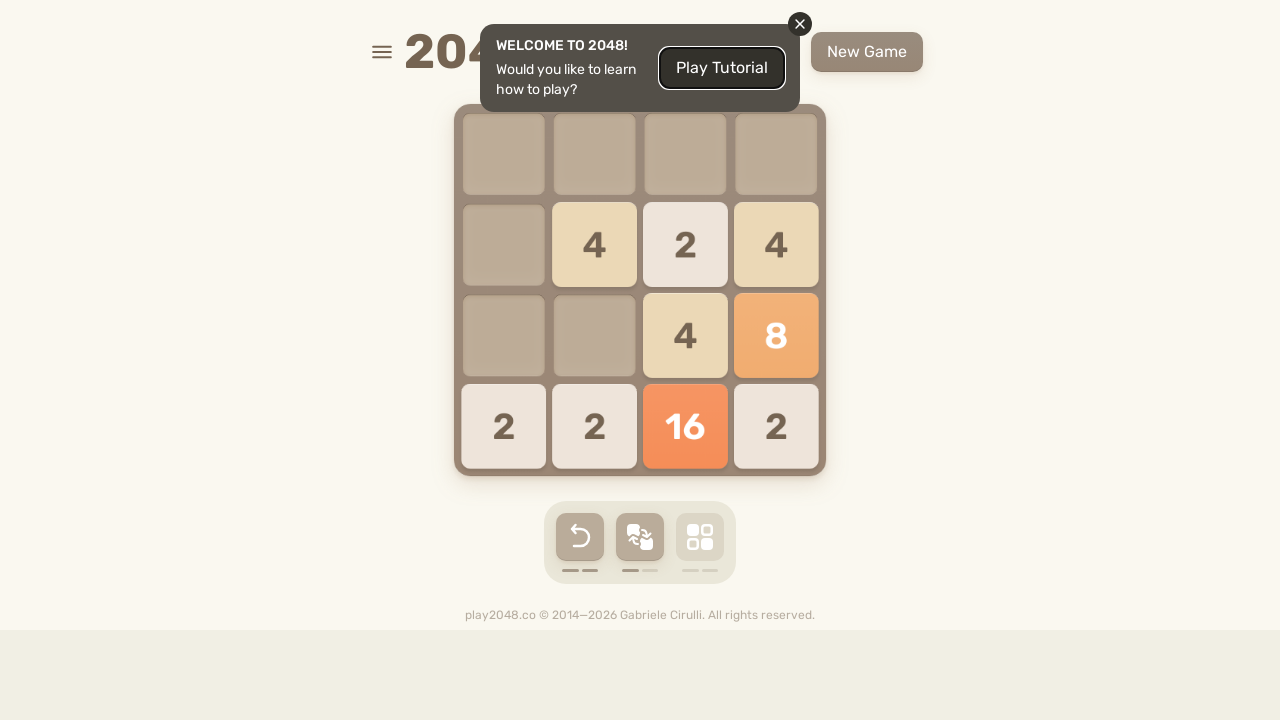

Checked for game over state
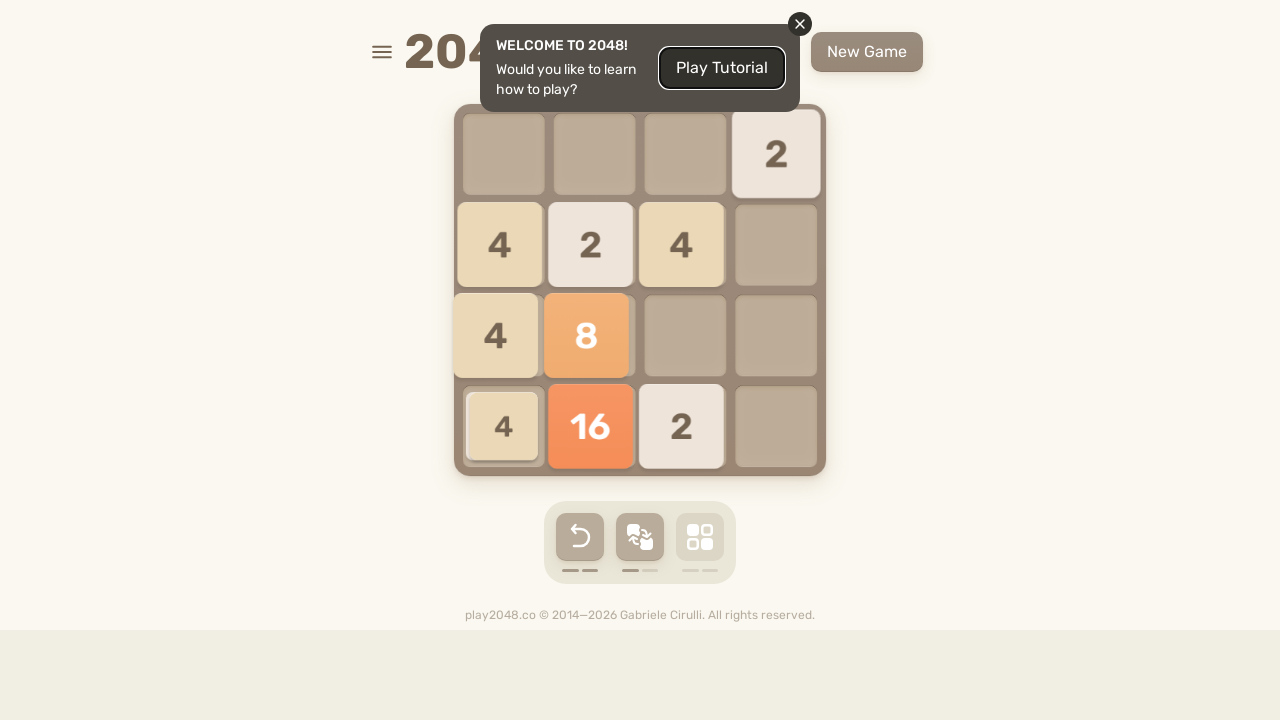

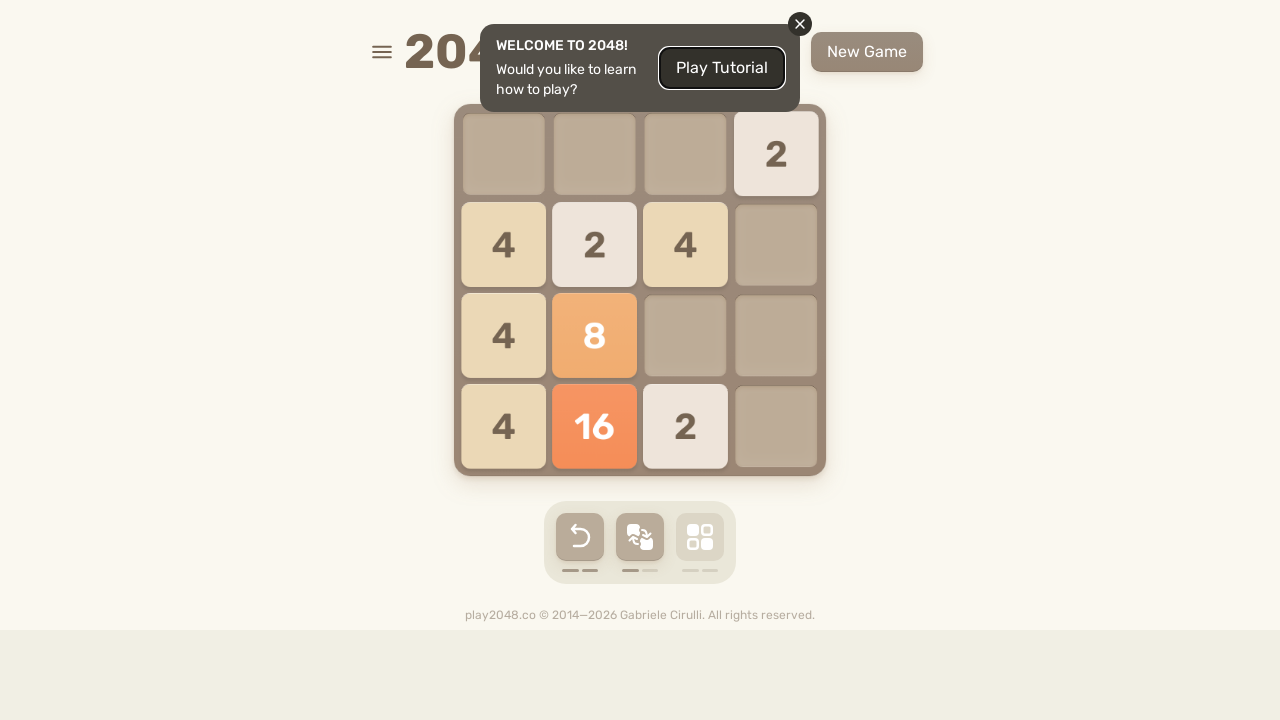